Tests JavaScript prompt interaction in W3Schools tryit editor by switching to iframe, triggering a prompt, entering text, and accepting it

Starting URL: https://www.w3schools.com/js/tryit.asp?filename=tryjs_prompt

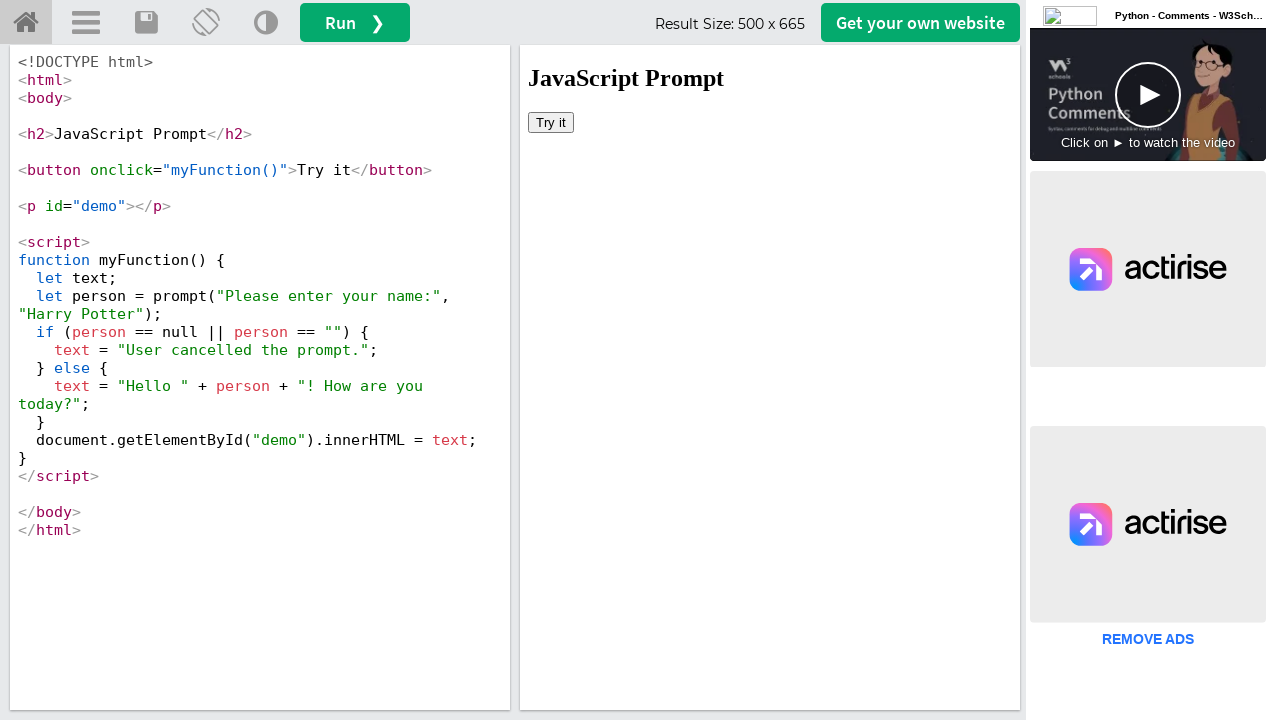

Clicked orientation button to adjust layout at (206, 23) on a[title="Change Orientation"]
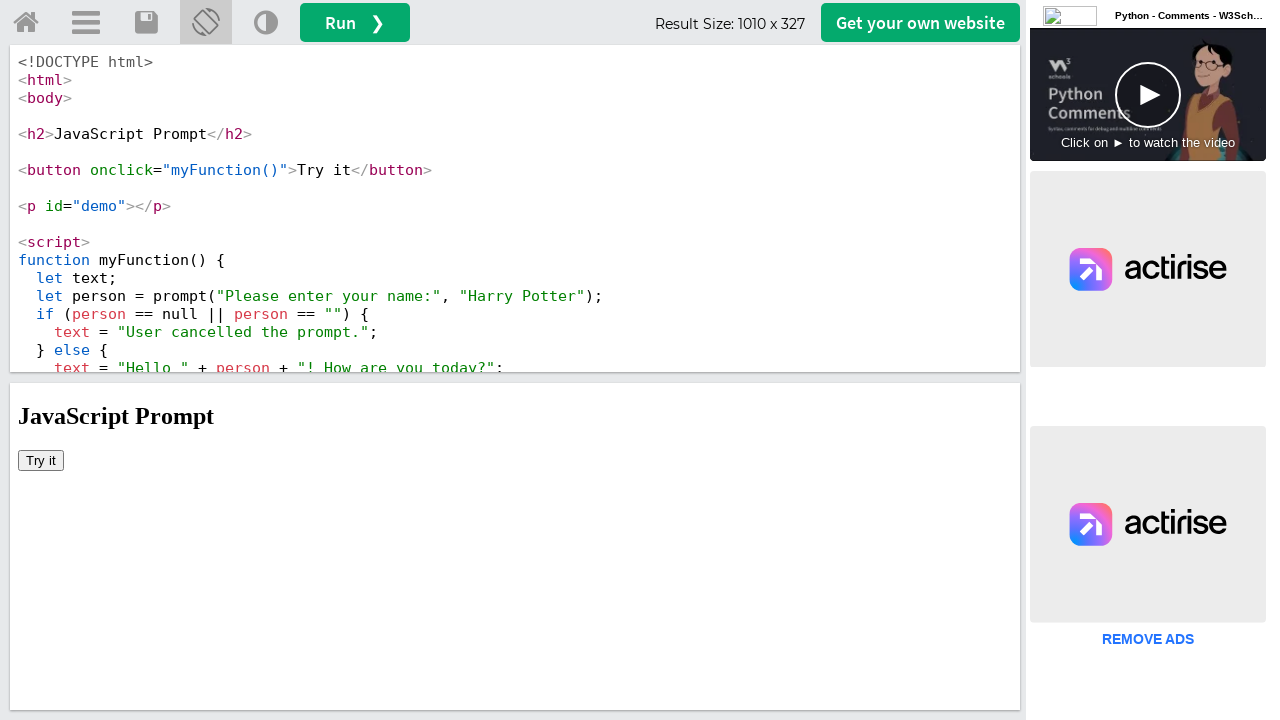

Located iframe containing the demo
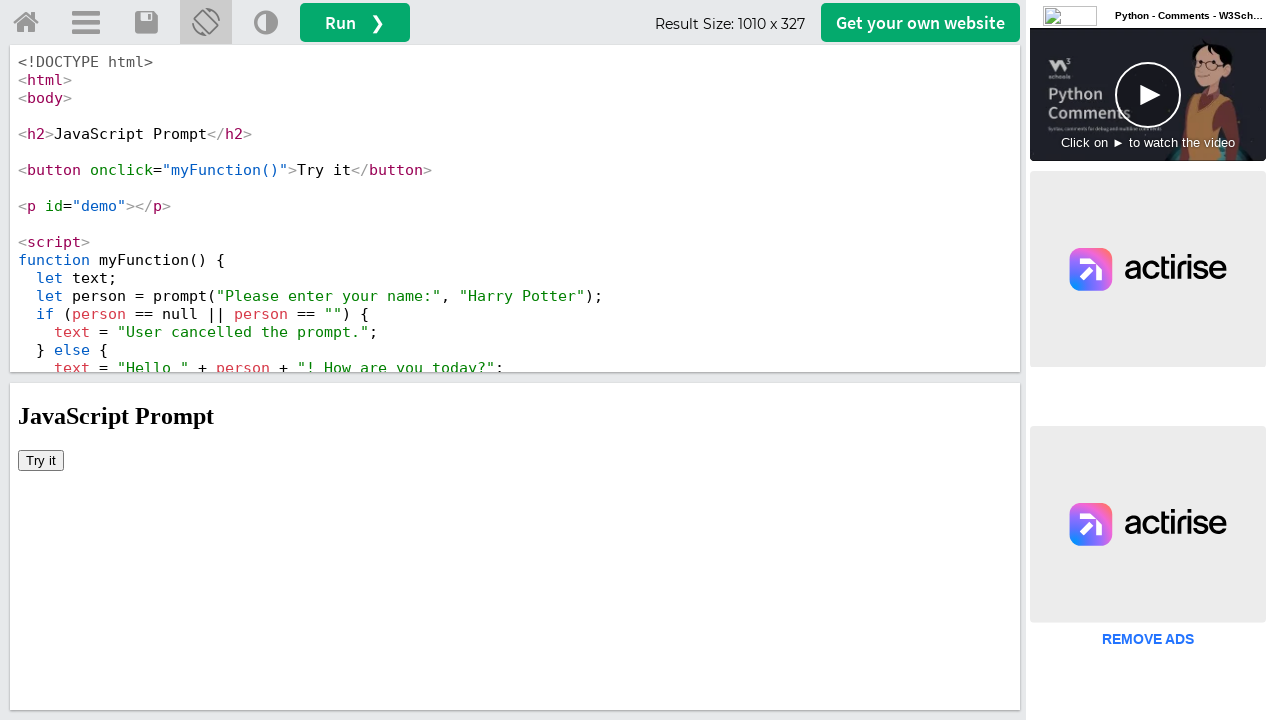

Clicked 'Try it' button to trigger JavaScript prompt at (41, 460) on iframe#iframeResult >> nth=0 >> internal:control=enter-frame >> xpath=//button[t
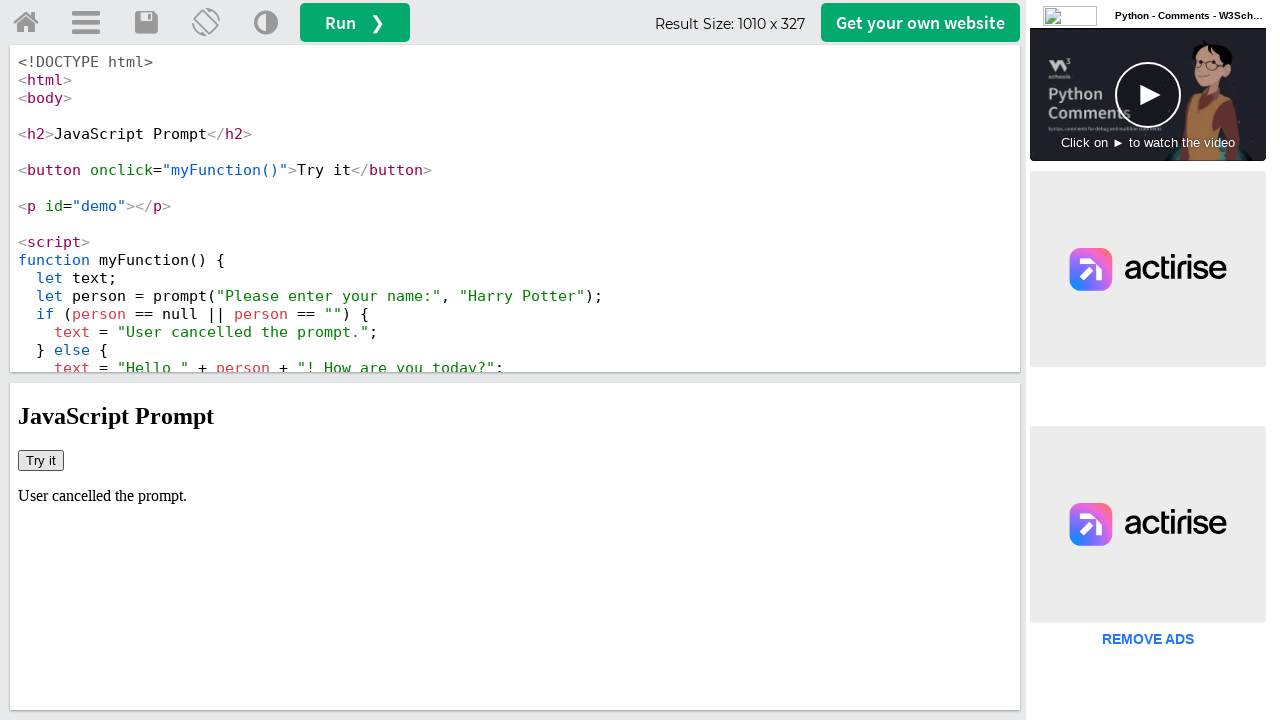

Set up dialog handler to accept prompt with 'Devops'
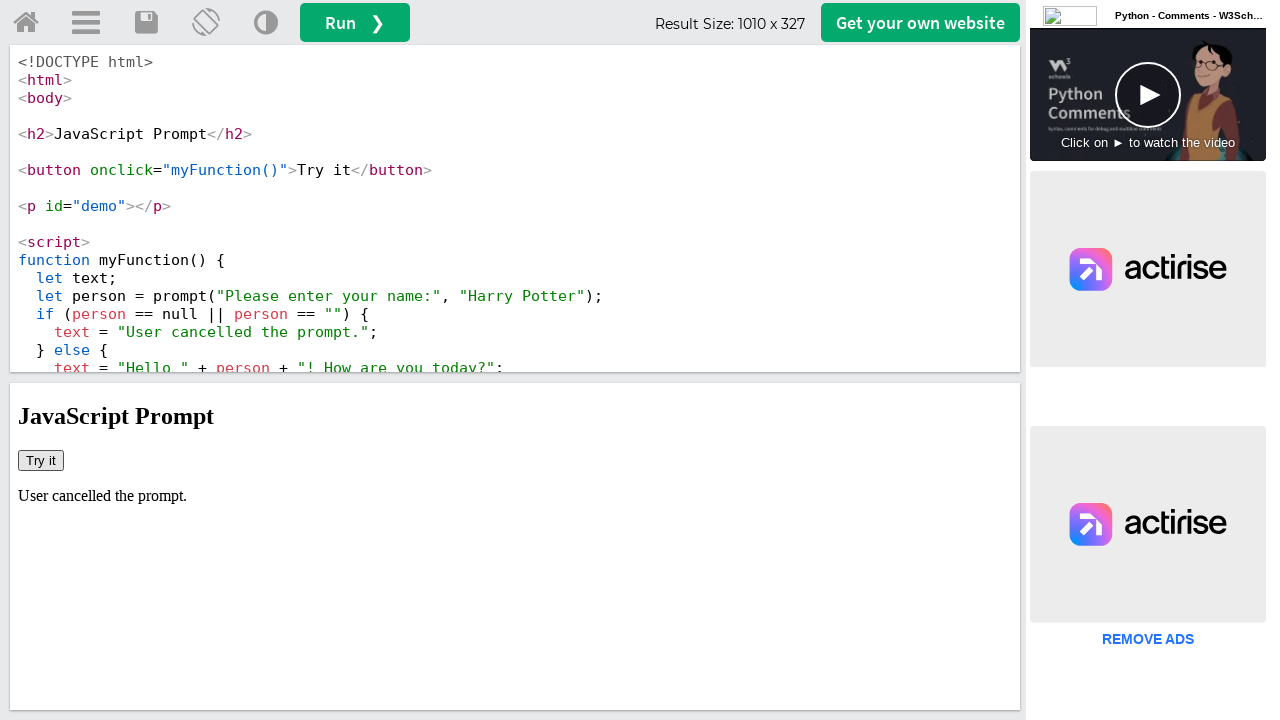

Clicked orientation button again to adjust layout back at (206, 23) on a[title="Change Orientation"]
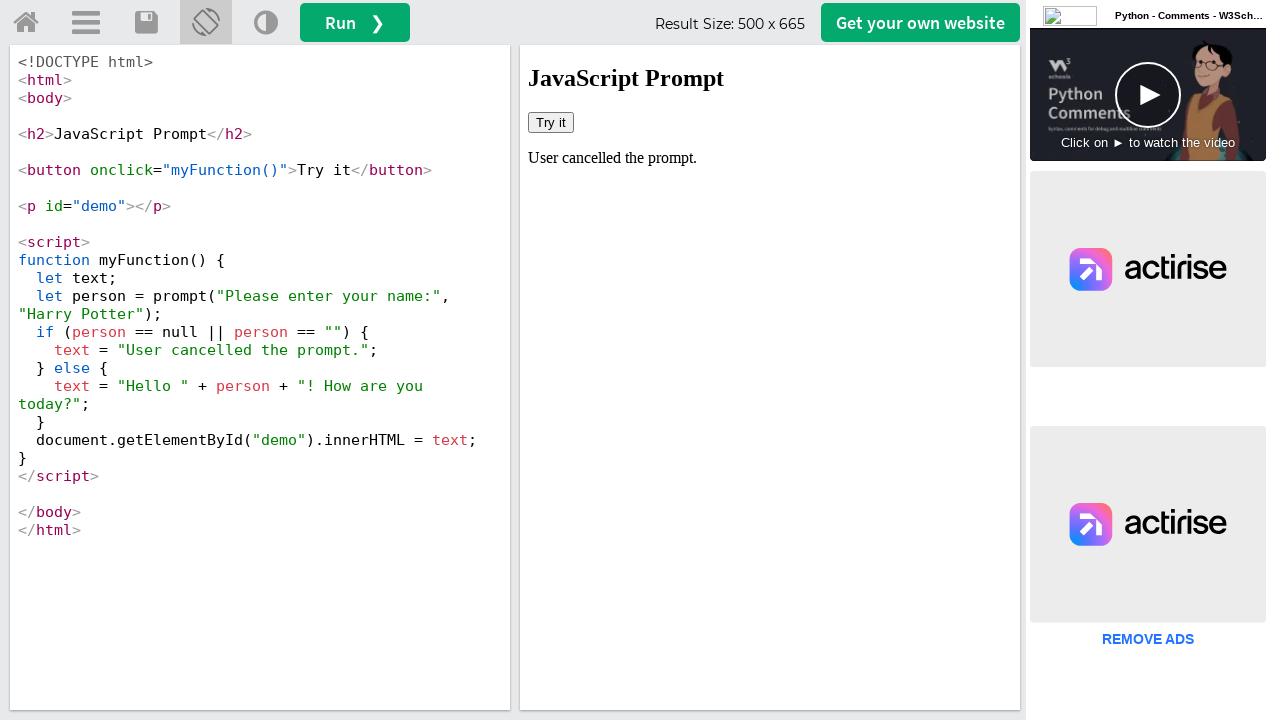

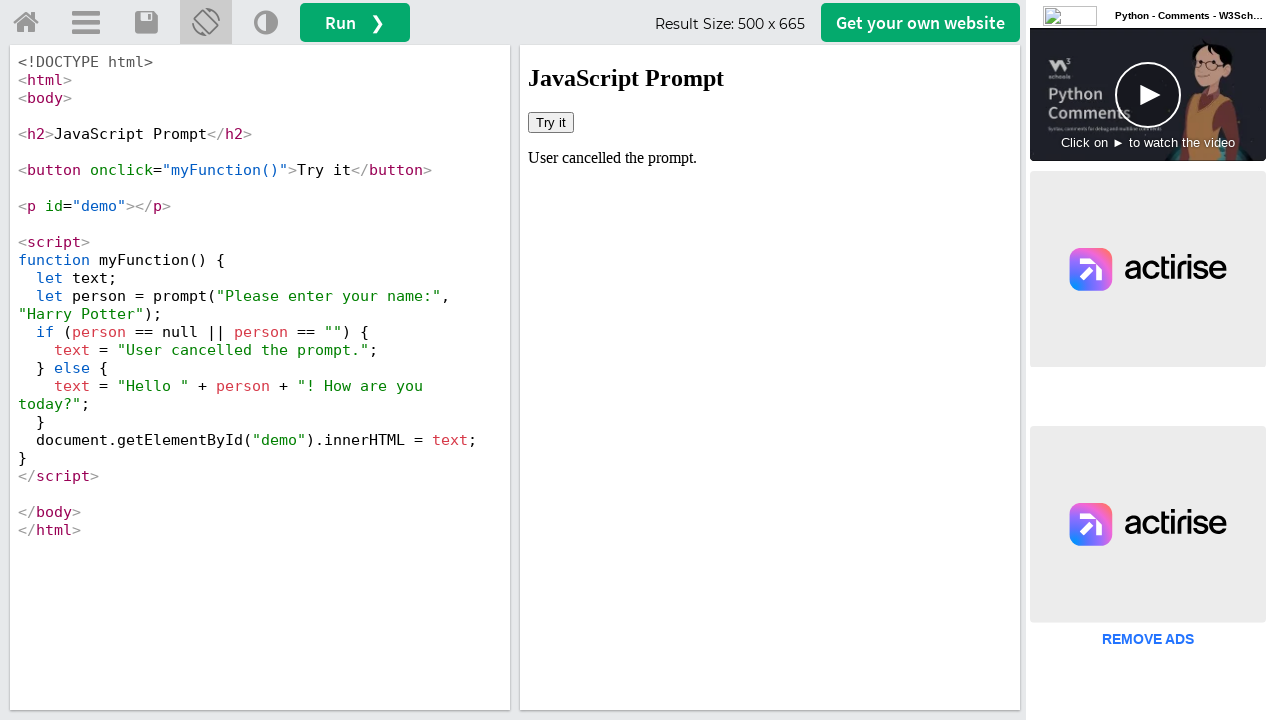